Tests a basic calculator web application by entering two numbers, selecting the multiply operation, and clicking calculate

Starting URL: https://testsheepnz.github.io/BasicCalculator.html

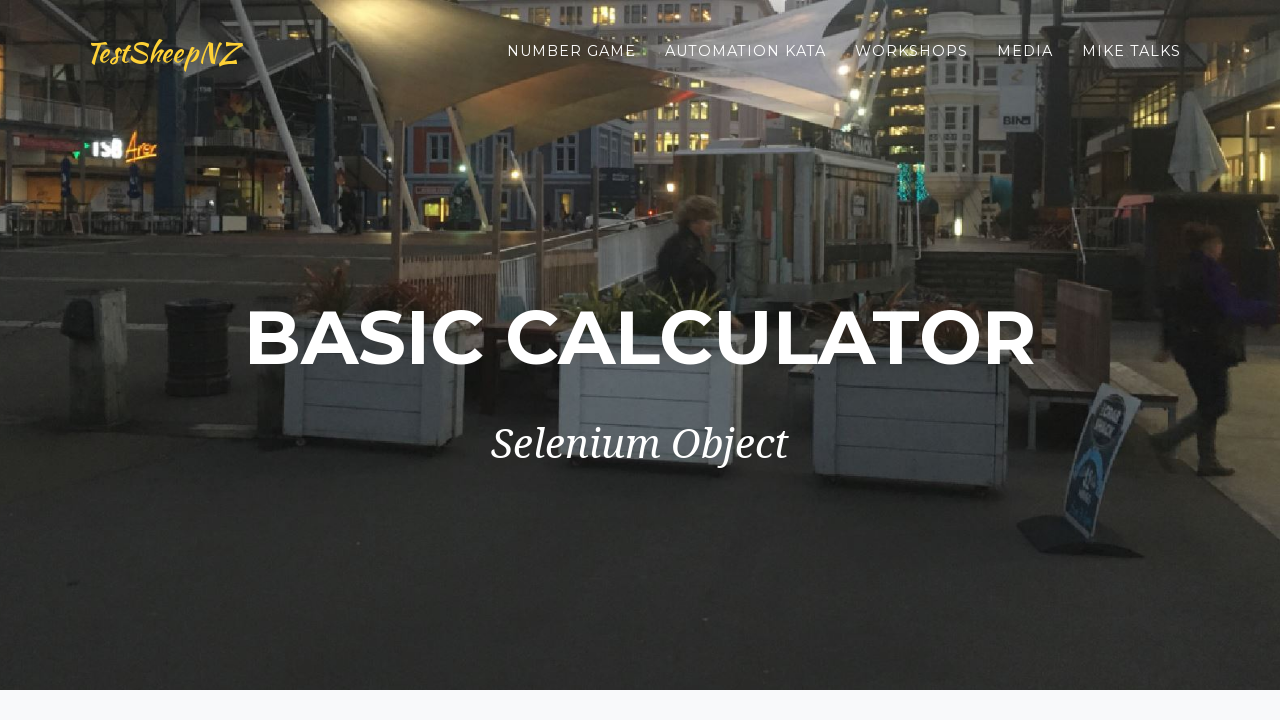

Entered first number '20' in number1 field on input#number1Field
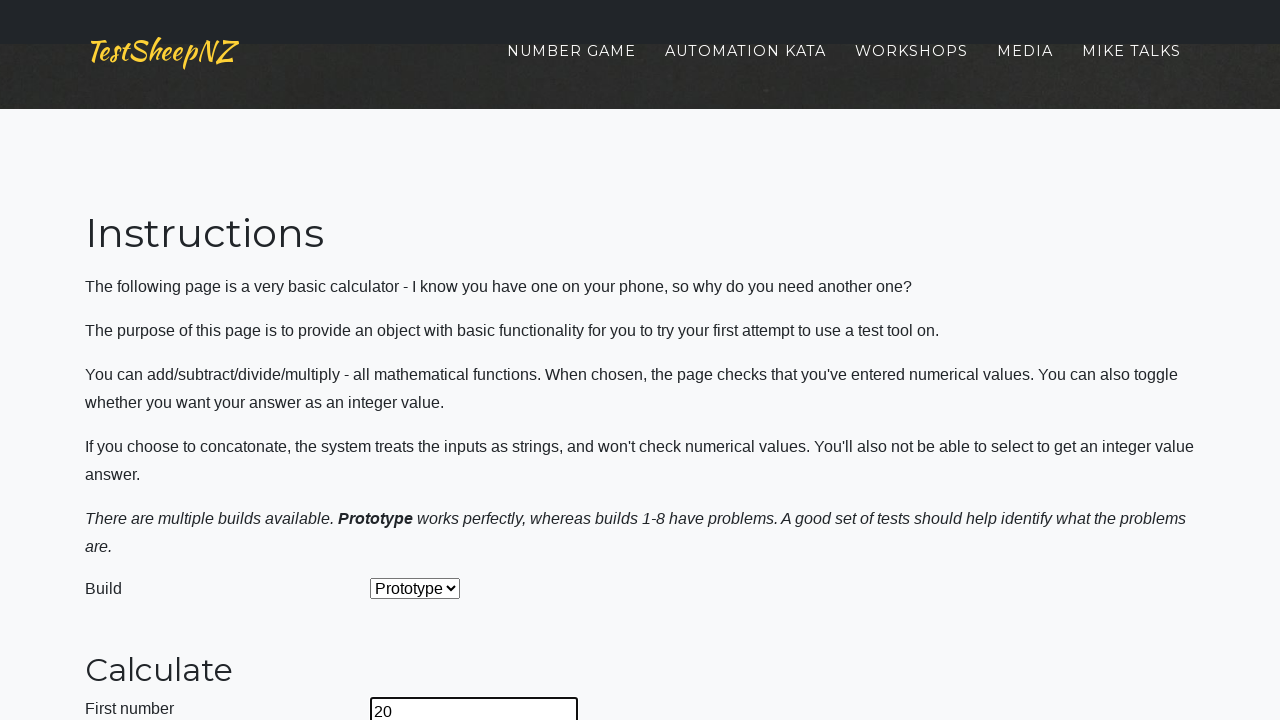

Entered second number '40' in number2 field on input#number2Field
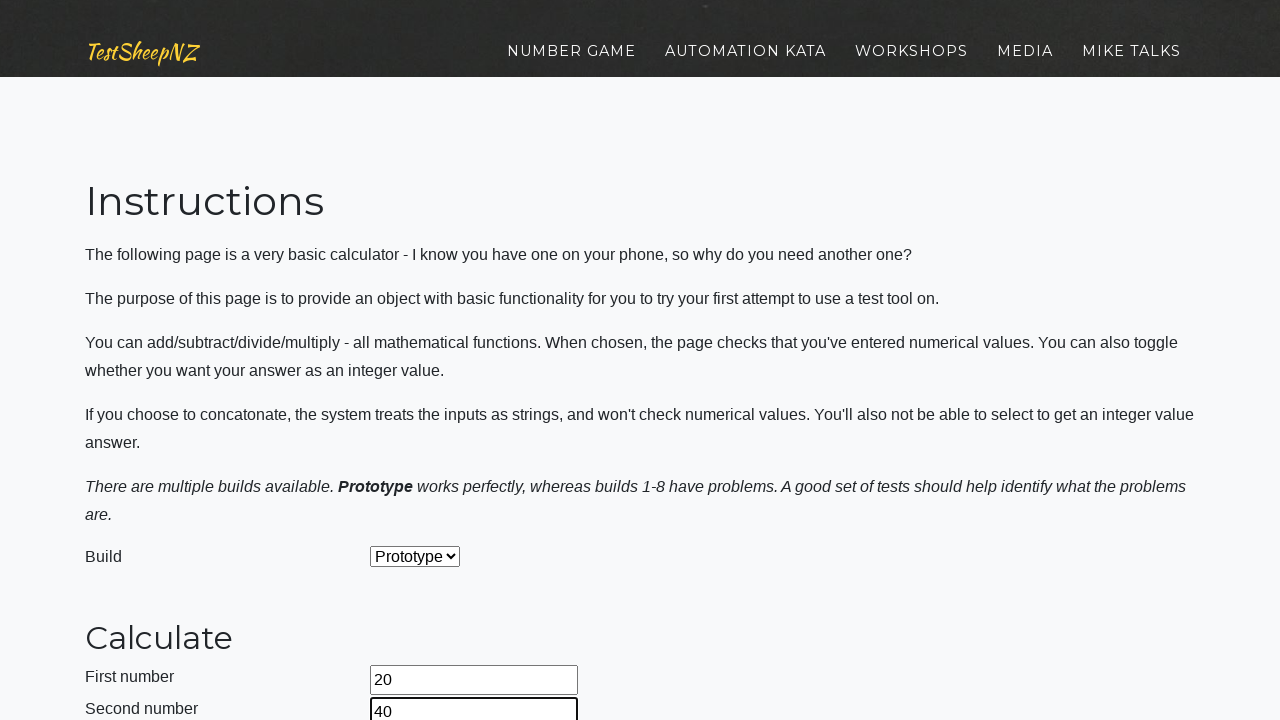

Selected 'Multiply' operation from dropdown on select#selectOperationDropdown
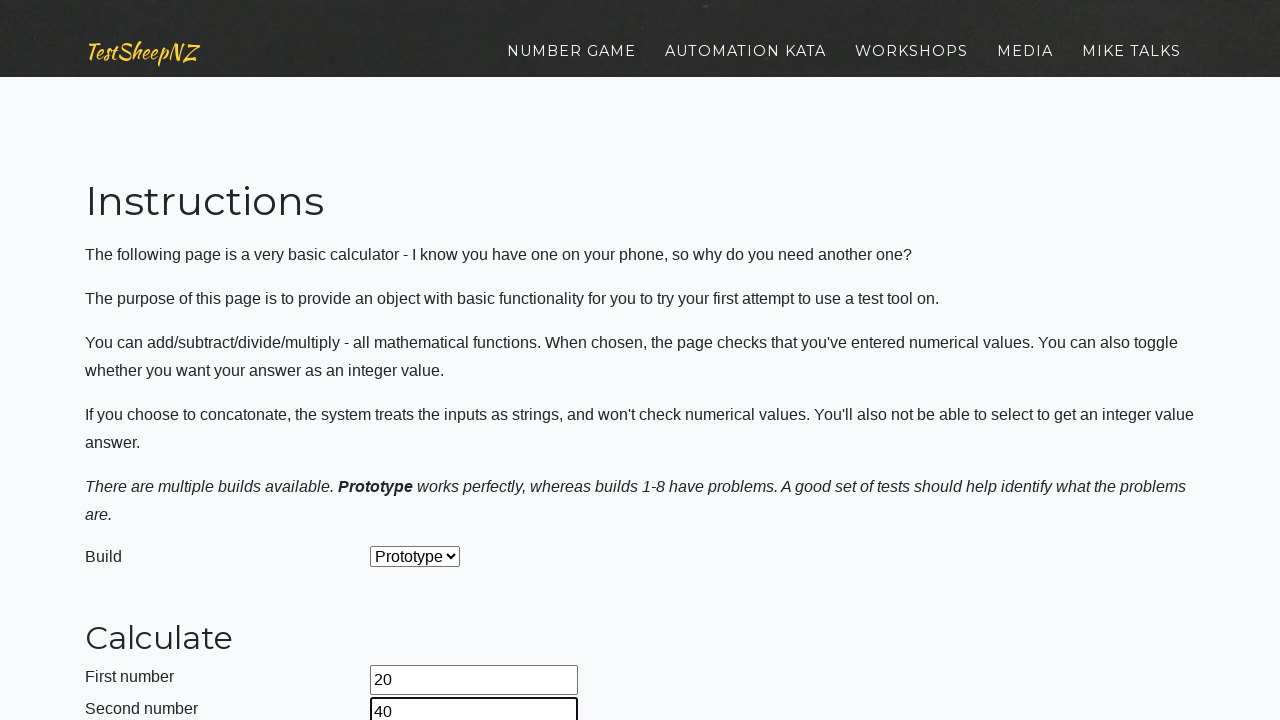

Clicked calculate button to compute 20 × 40 at (422, 361) on input#calculateButton
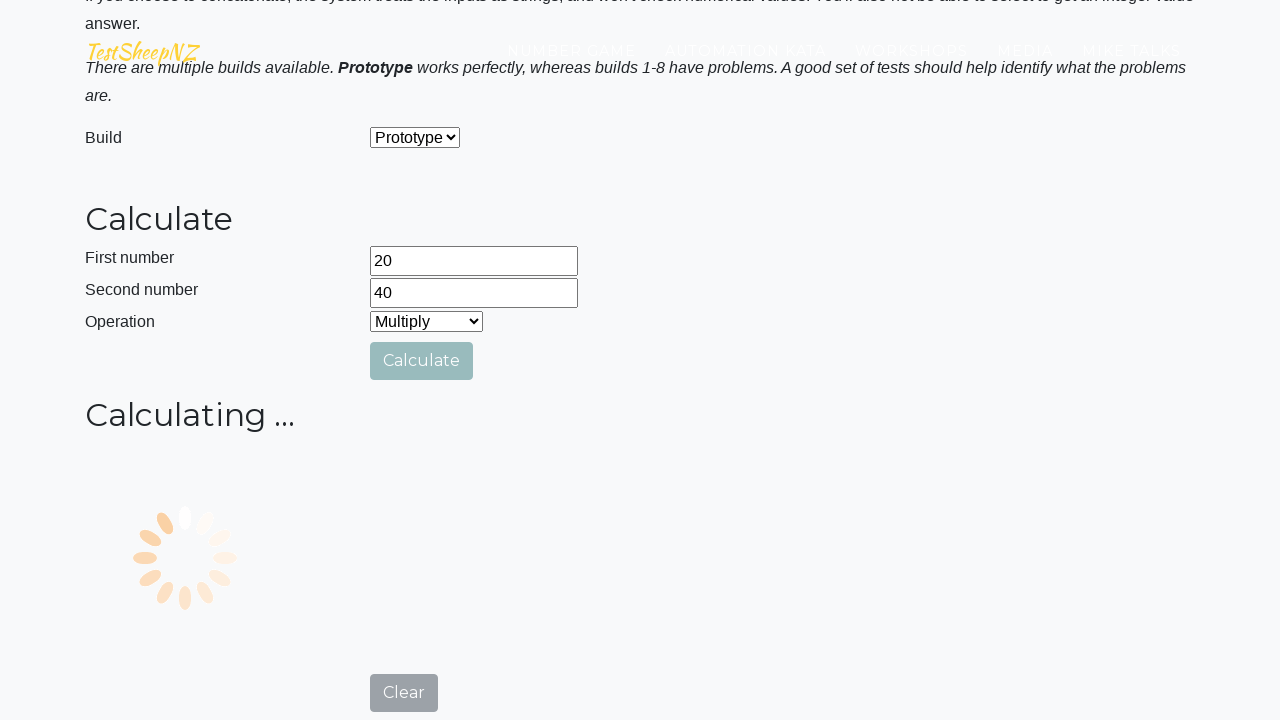

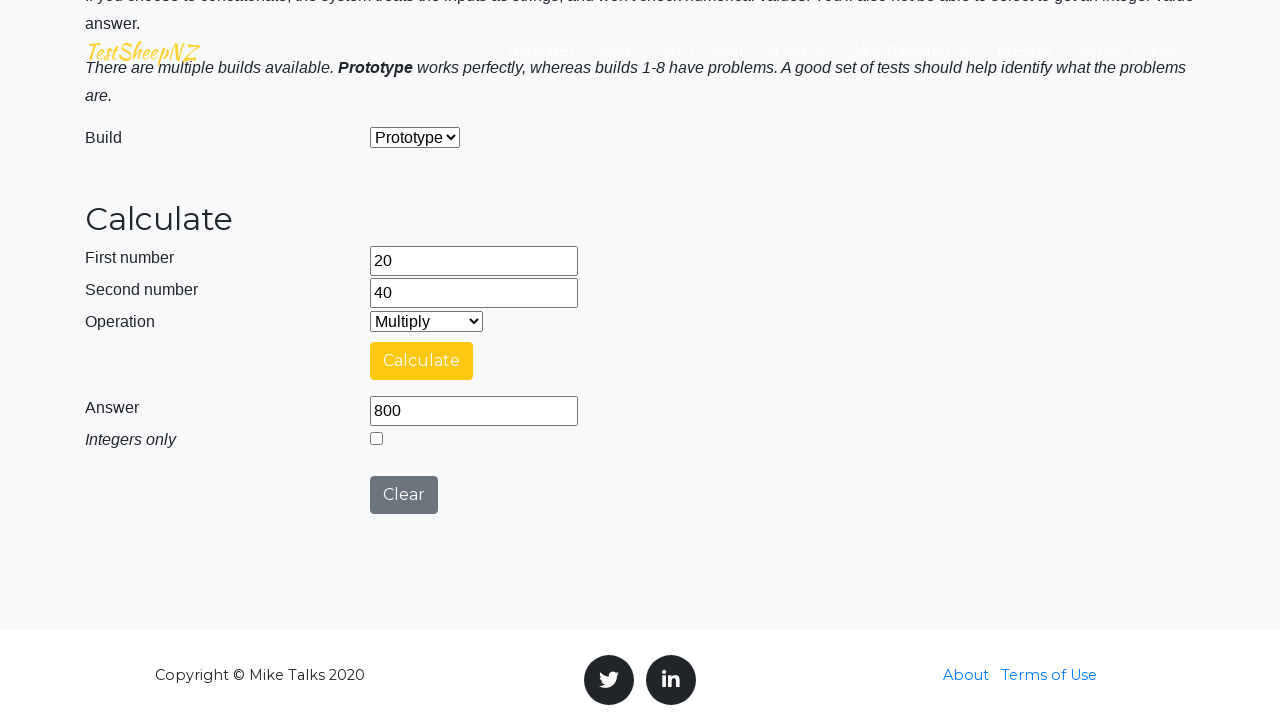